Clicks the "Selenide examples" link and verifies navigation to the GitHub organization page showing "Selenide examples".

Starting URL: https://selenide.org/quick-start.html

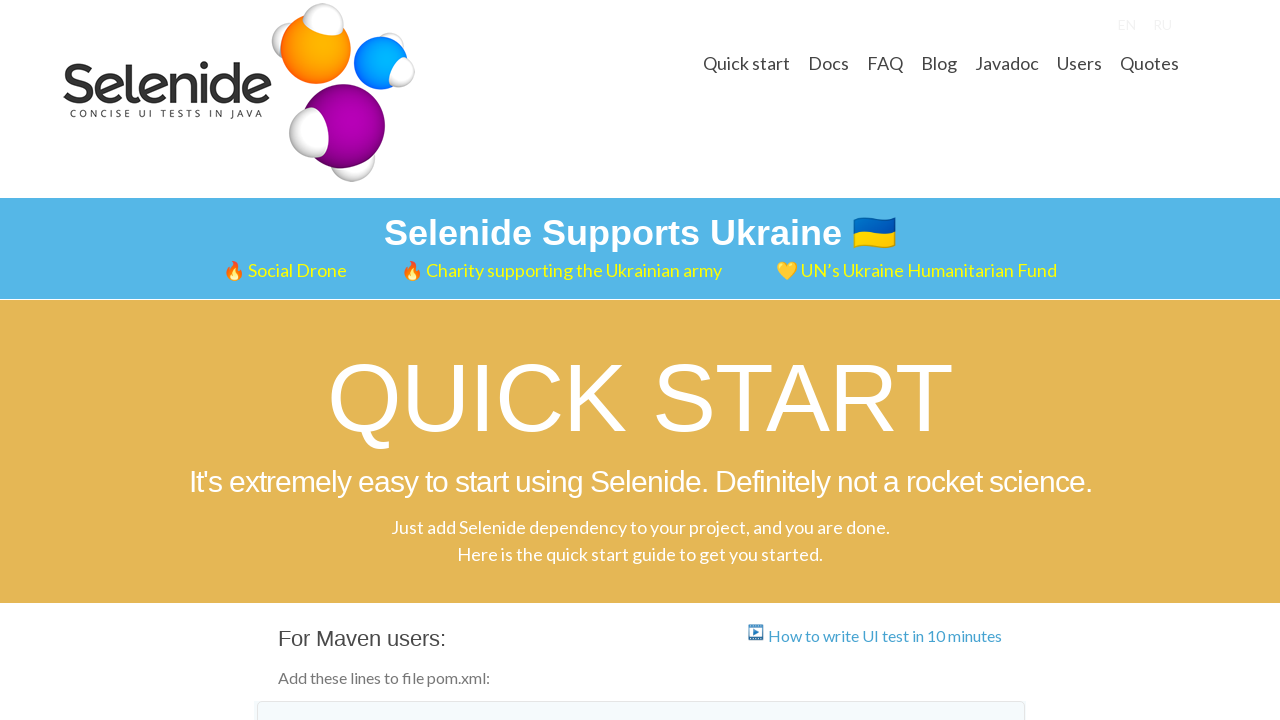

Located 'Selenide examples' link element
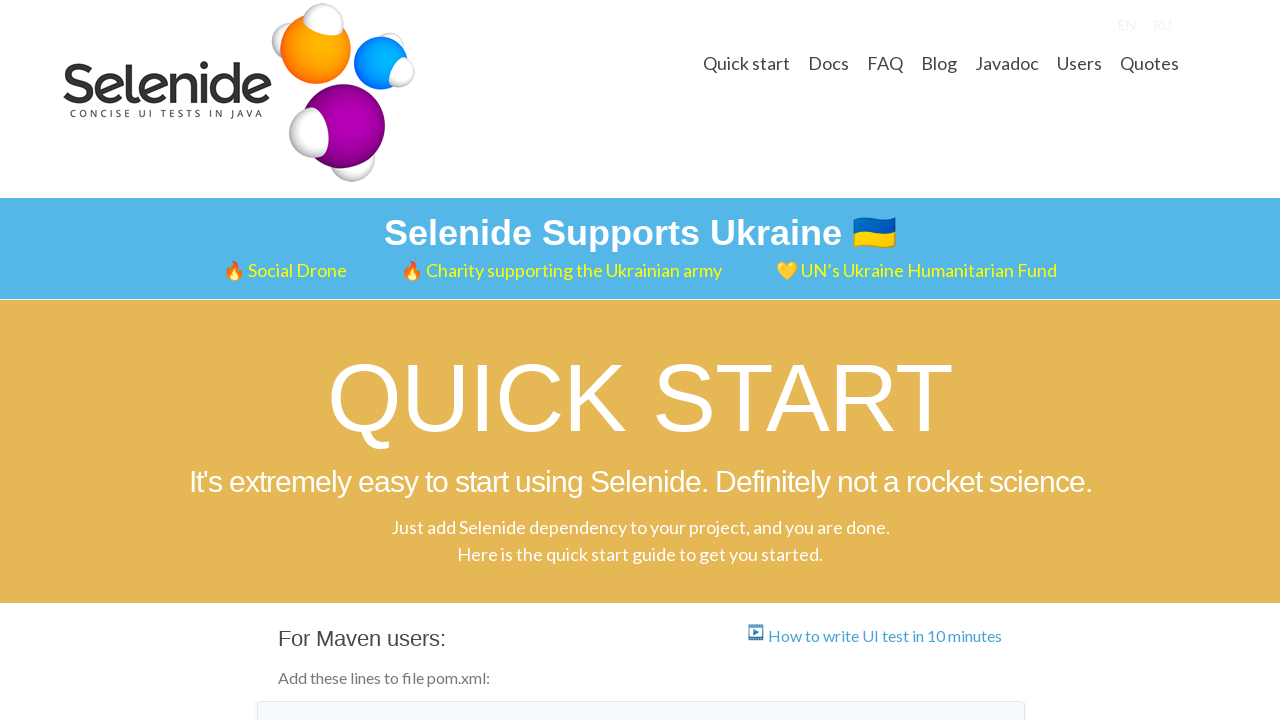

Verified 'Selenide examples' link href is correct (https://github.com/selenide-examples)
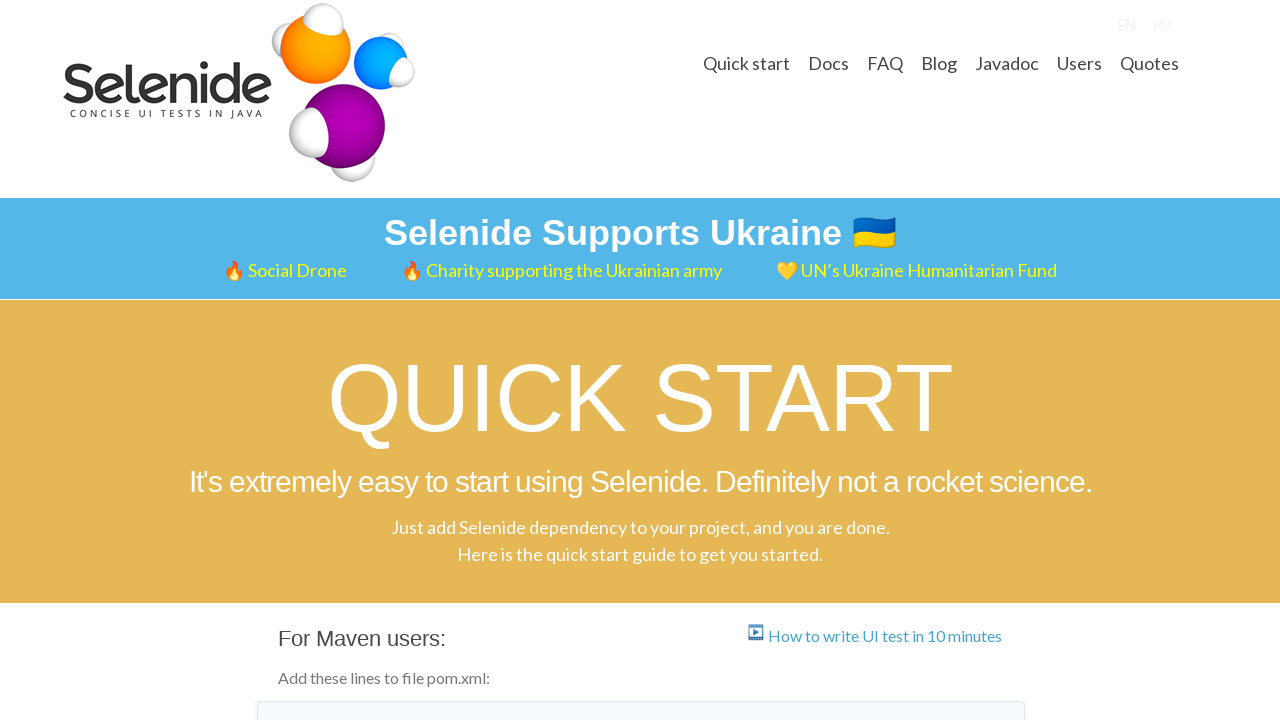

Clicked 'Selenide examples' link using JavaScript
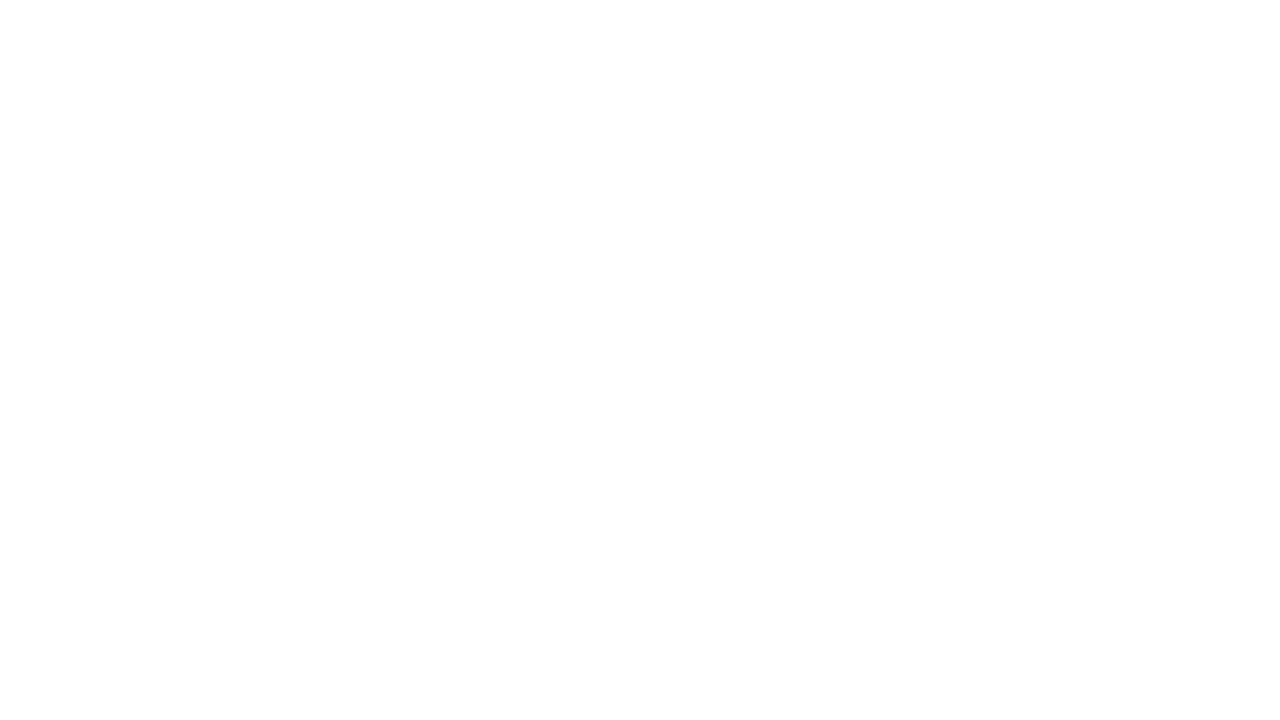

GitHub organization page loaded (orghead element visible)
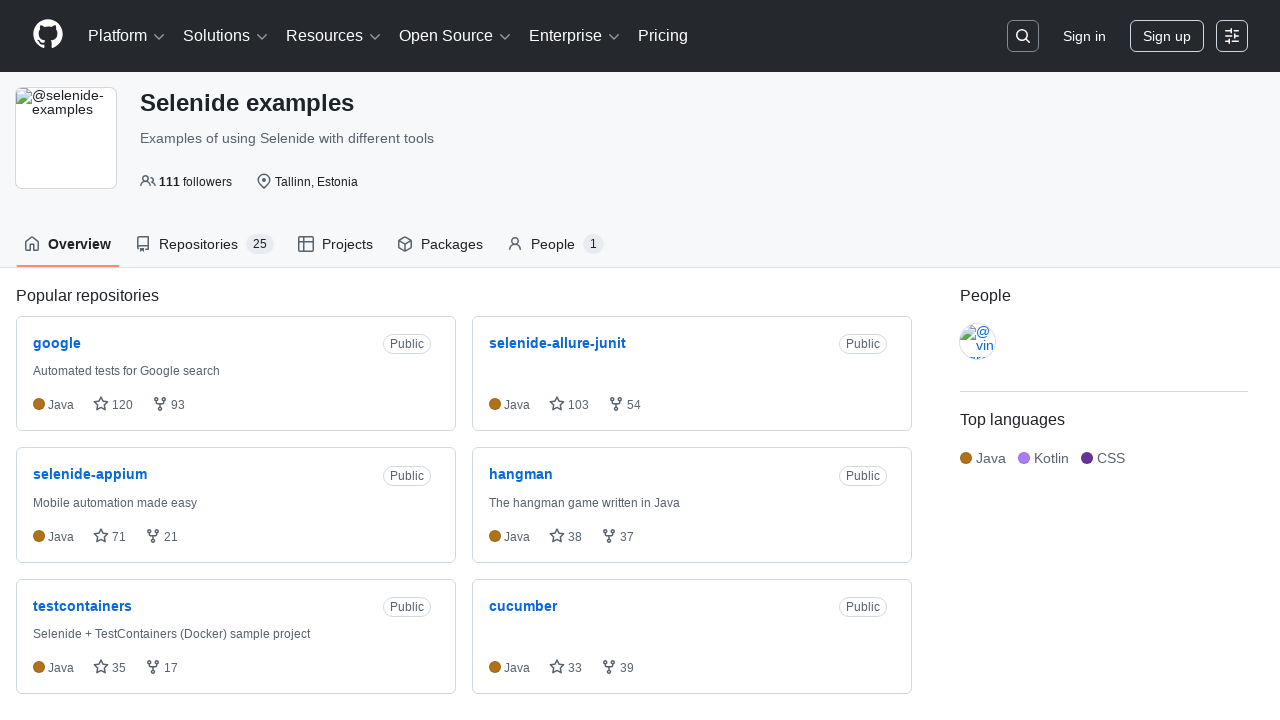

Verified 'Selenide examples' text is displayed on GitHub organization page
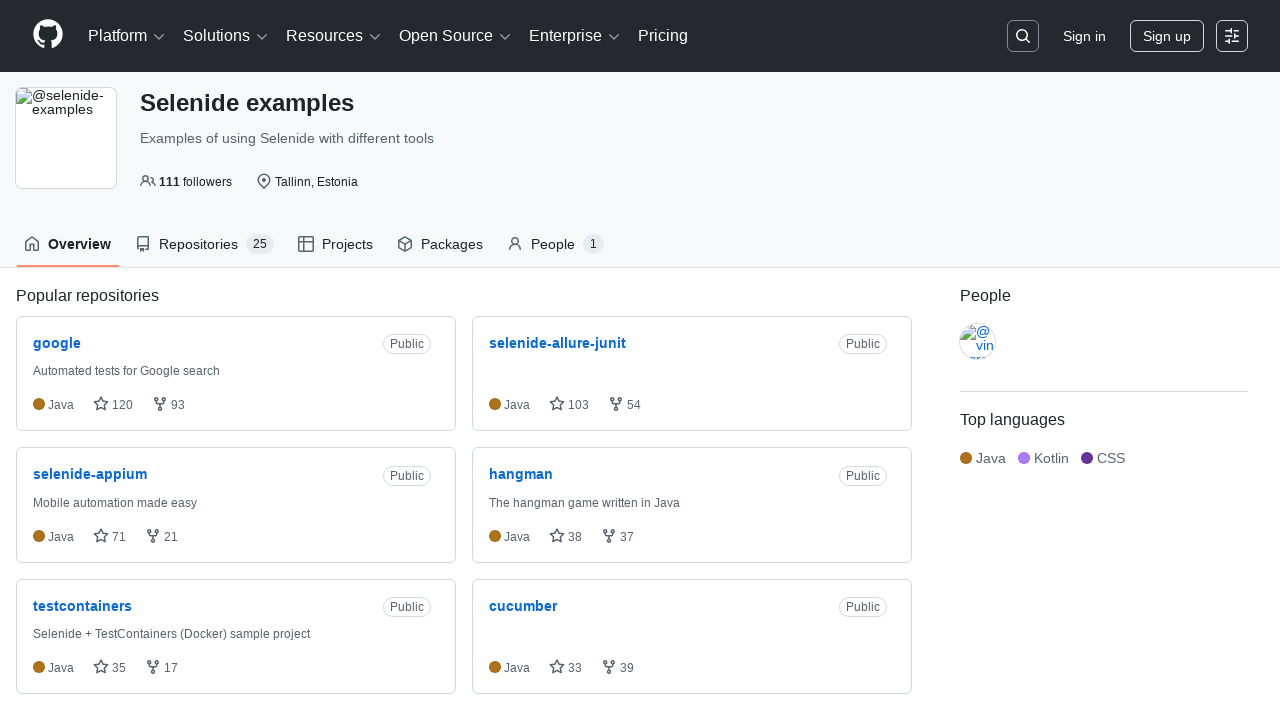

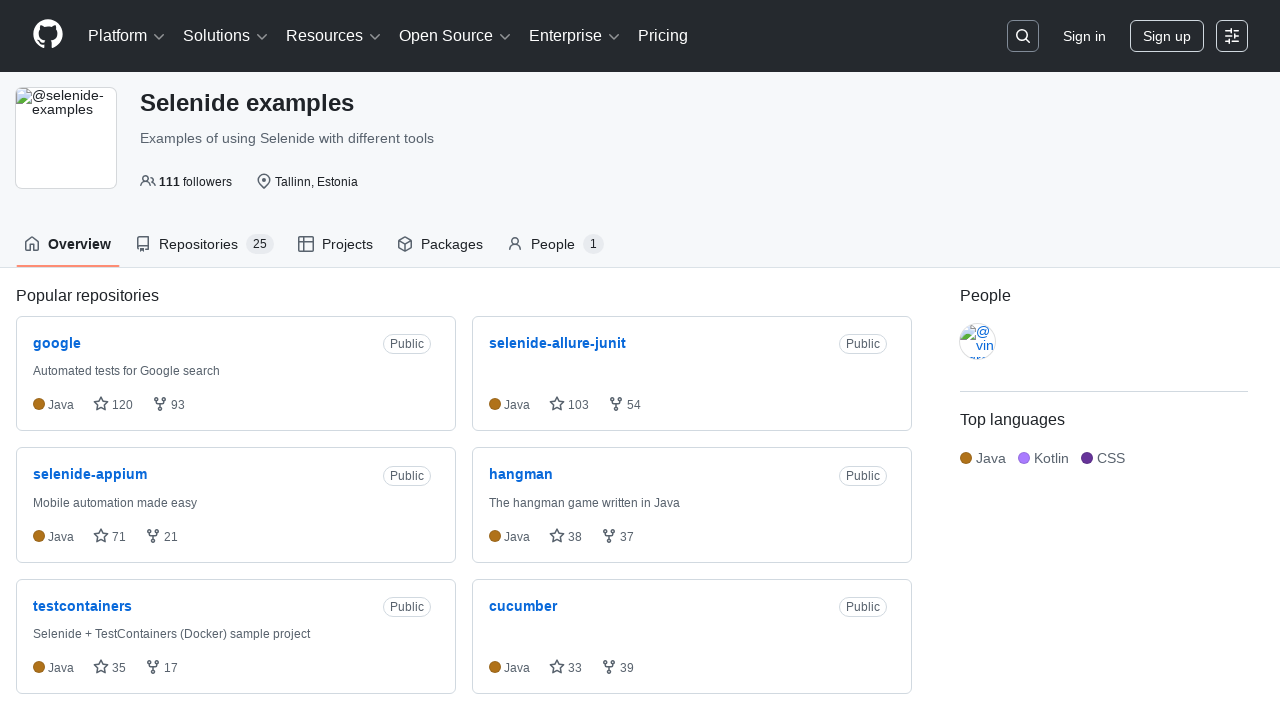